Tests that the complete all checkbox state updates when individual items are completed or cleared

Starting URL: https://demo.playwright.dev/todomvc

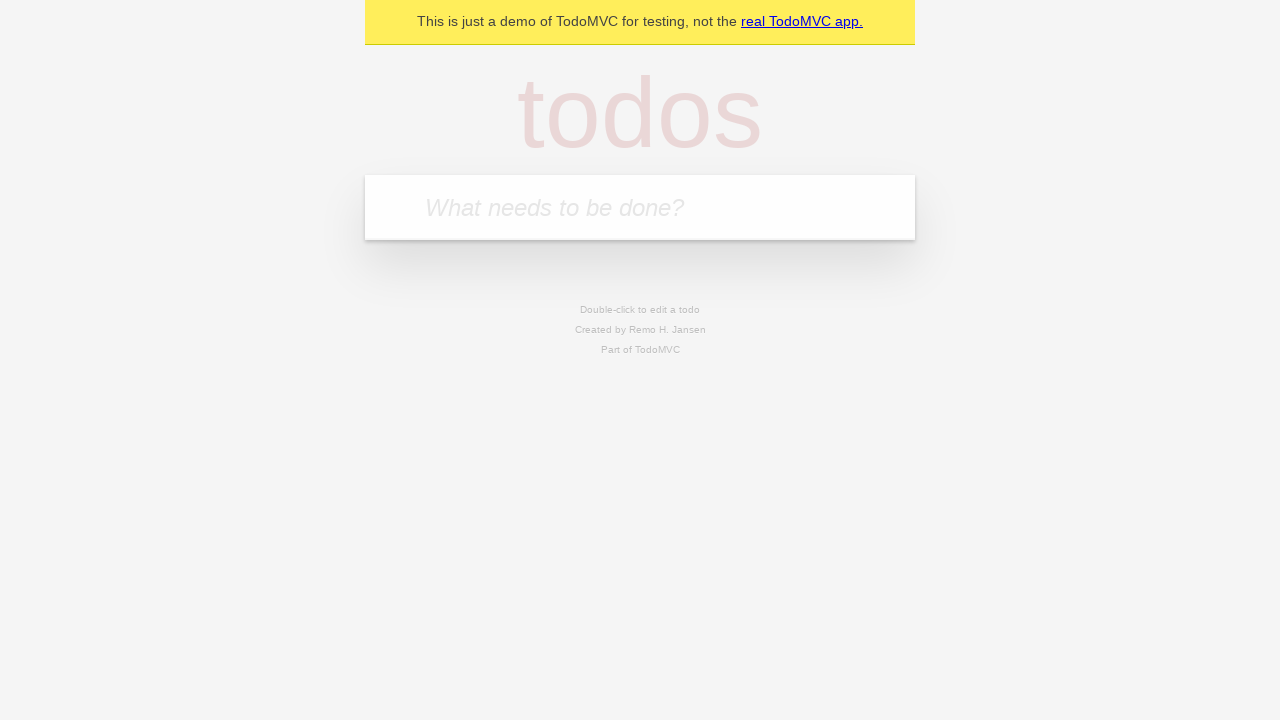

Filled first todo input with 'buy some cheese' on internal:attr=[placeholder="What needs to be done?"i]
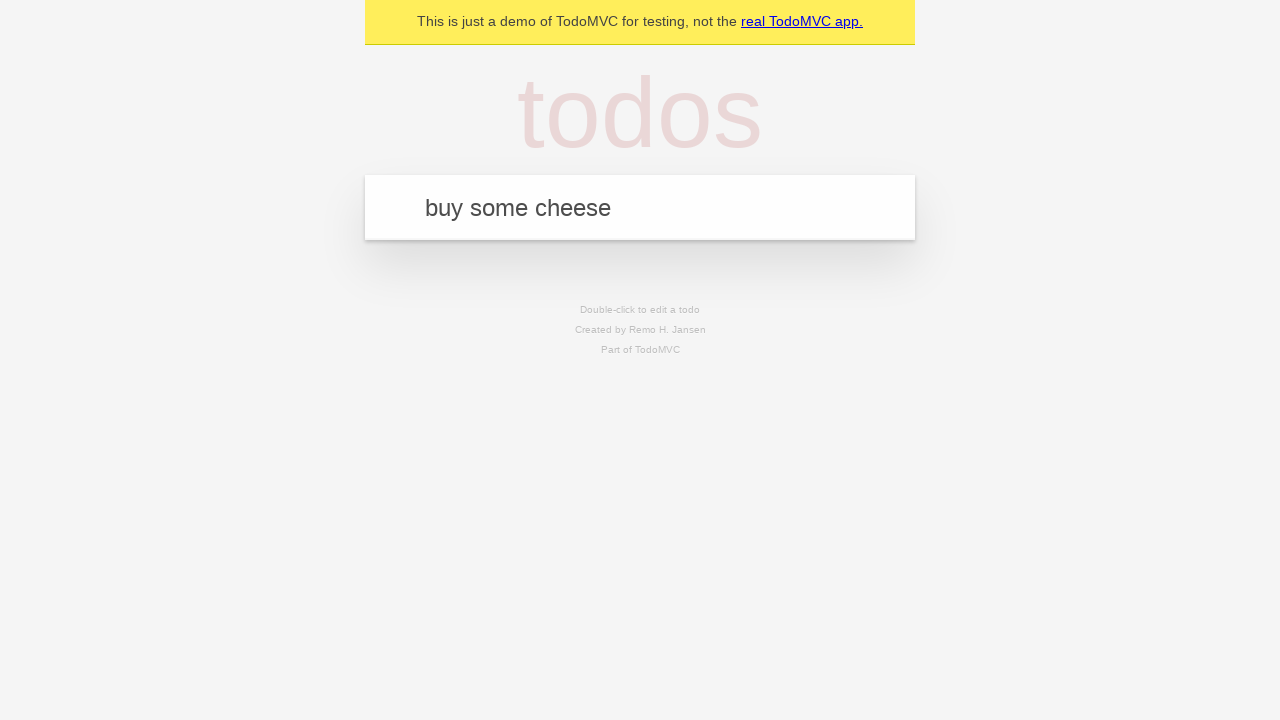

Pressed Enter to create first todo on internal:attr=[placeholder="What needs to be done?"i]
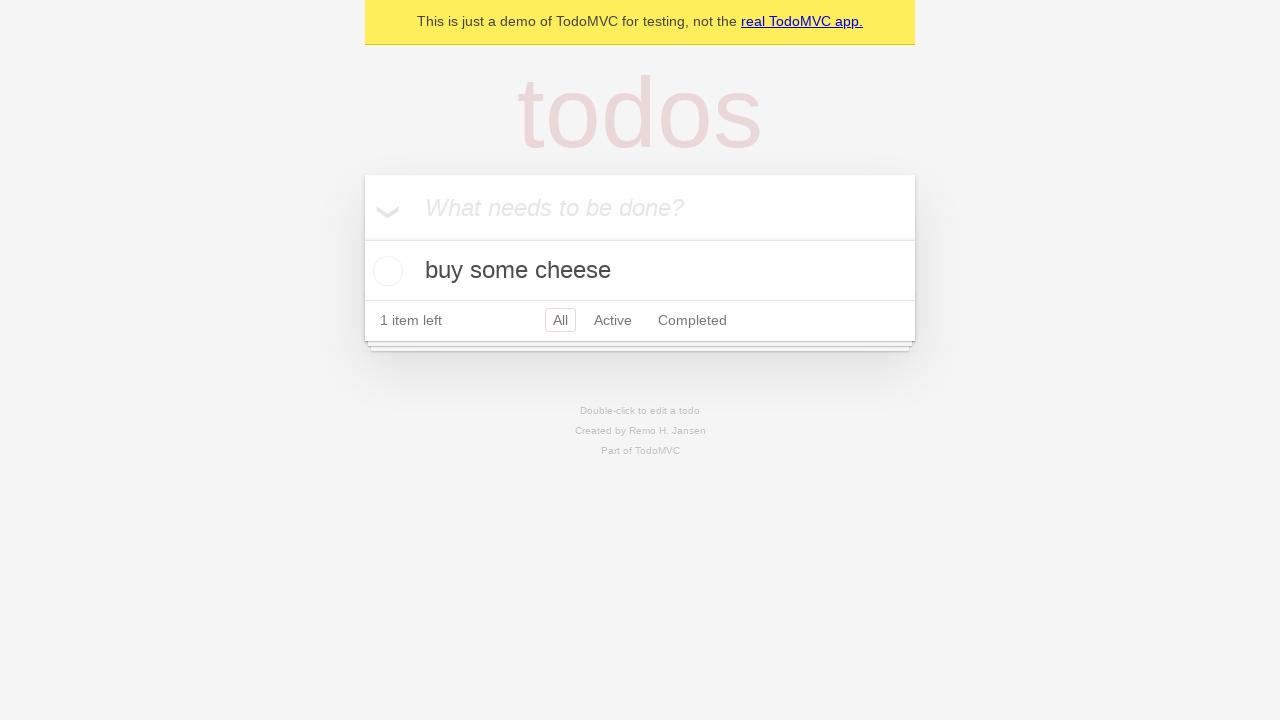

Filled second todo input with 'feed the cat' on internal:attr=[placeholder="What needs to be done?"i]
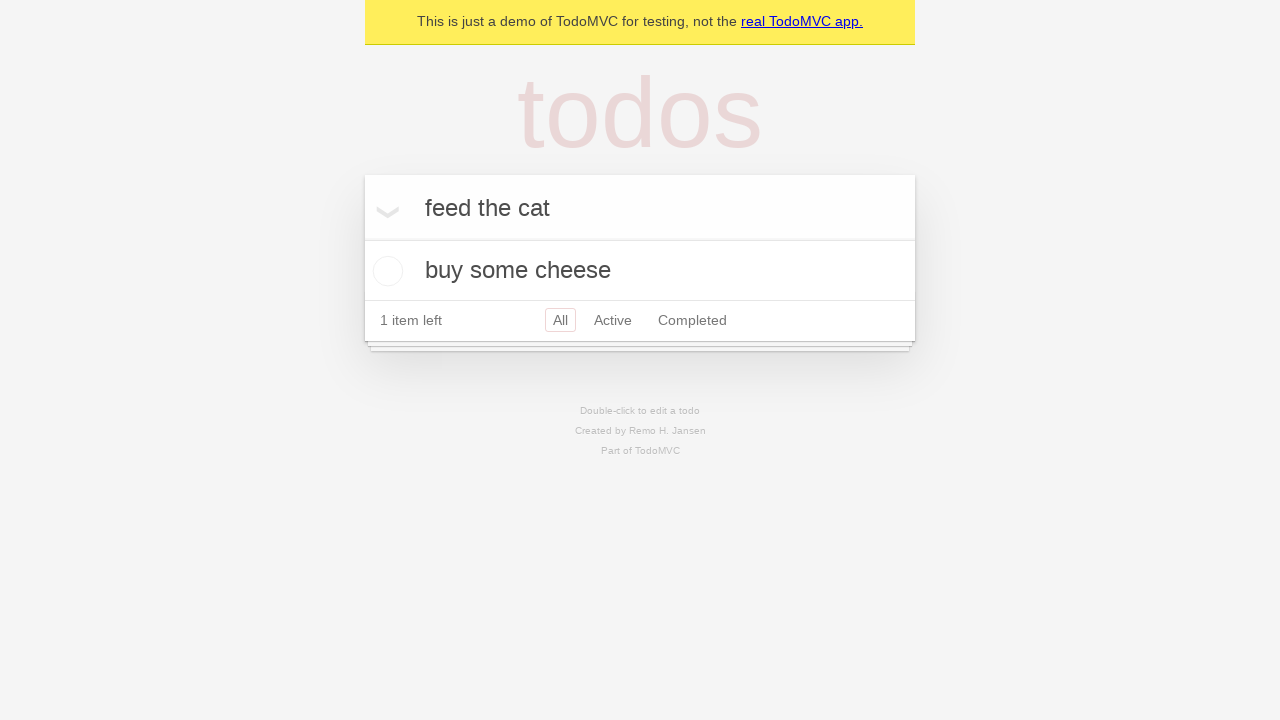

Pressed Enter to create second todo on internal:attr=[placeholder="What needs to be done?"i]
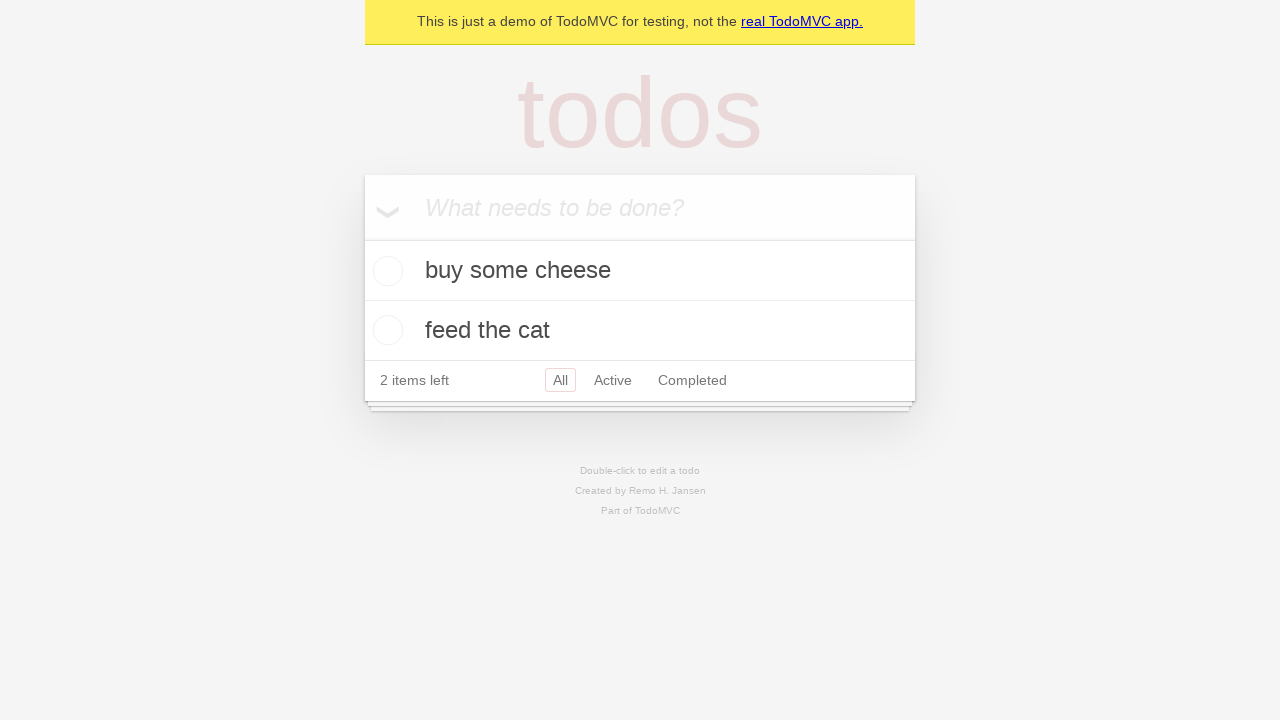

Filled third todo input with 'book a doctors appointment' on internal:attr=[placeholder="What needs to be done?"i]
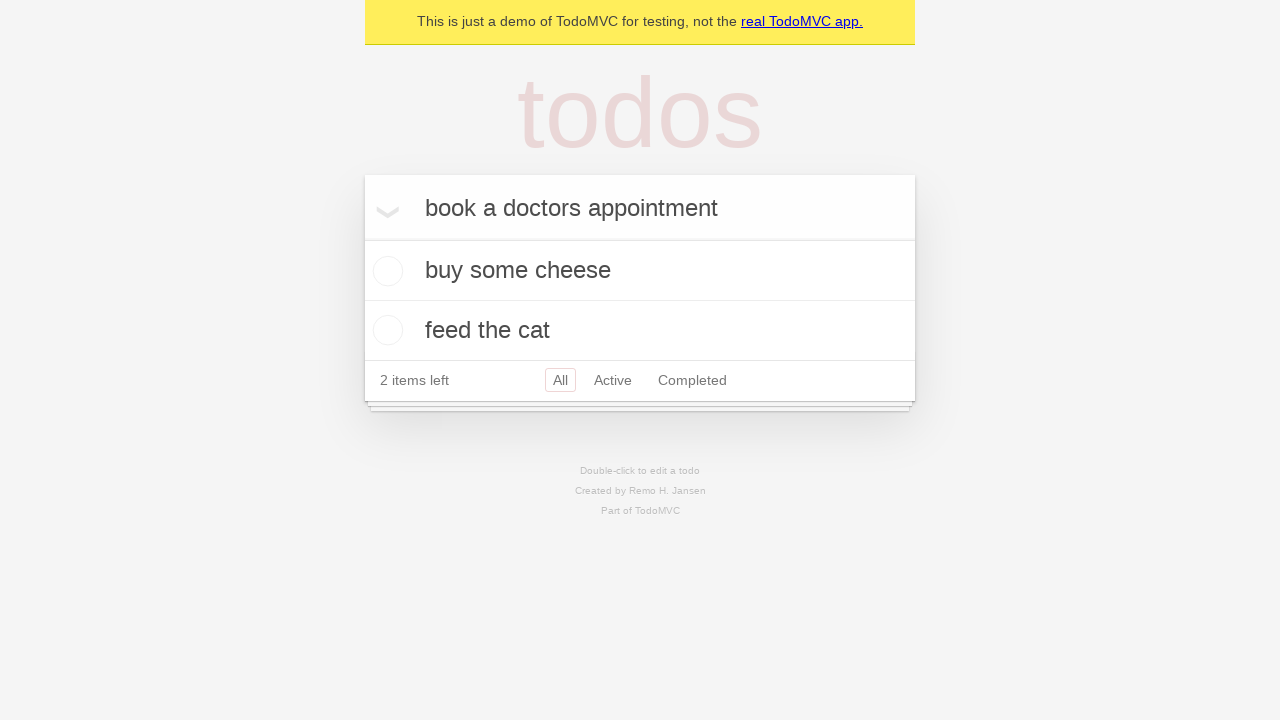

Pressed Enter to create third todo on internal:attr=[placeholder="What needs to be done?"i]
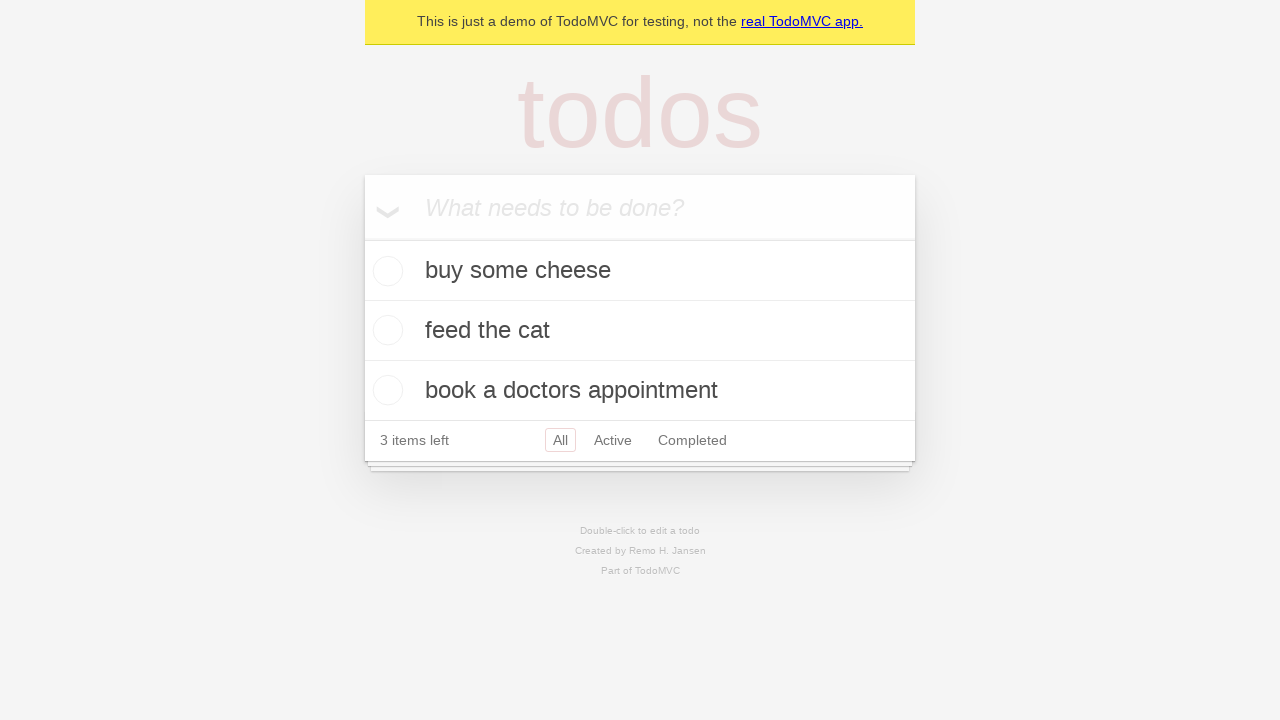

Waited for all three todos to be created
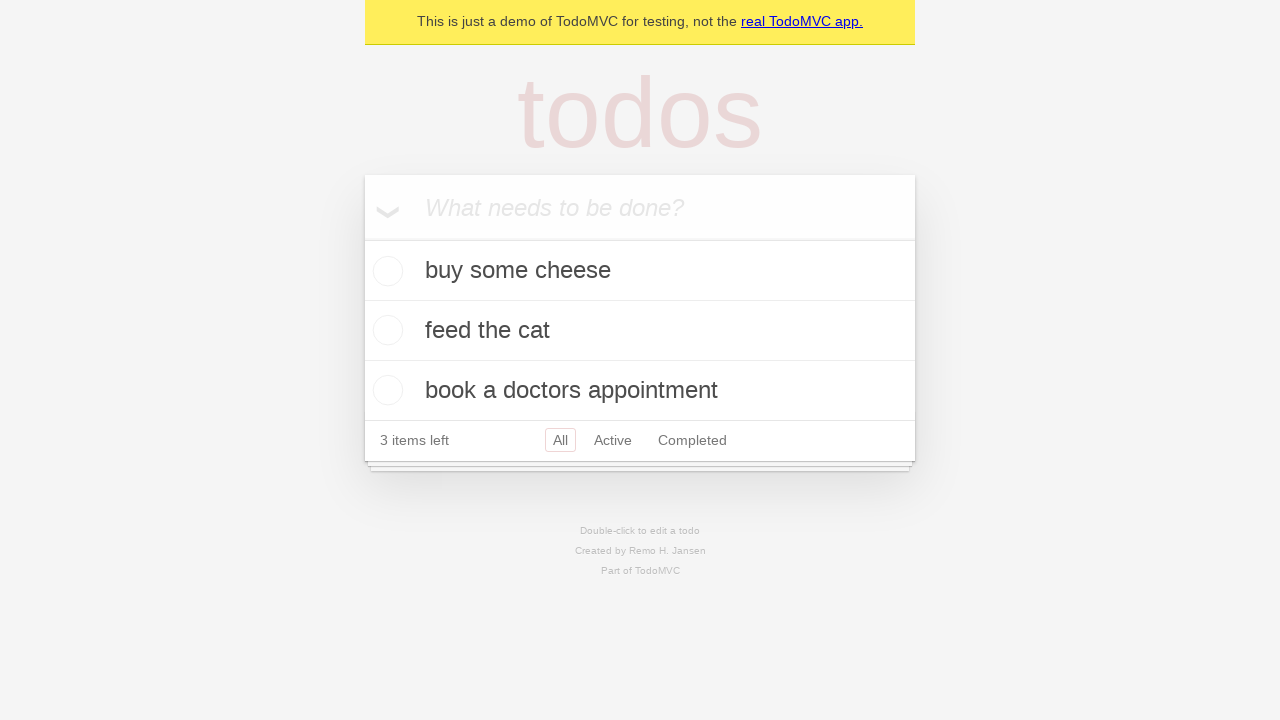

Clicked 'Mark all as complete' checkbox to check all todos at (362, 238) on internal:label="Mark all as complete"i
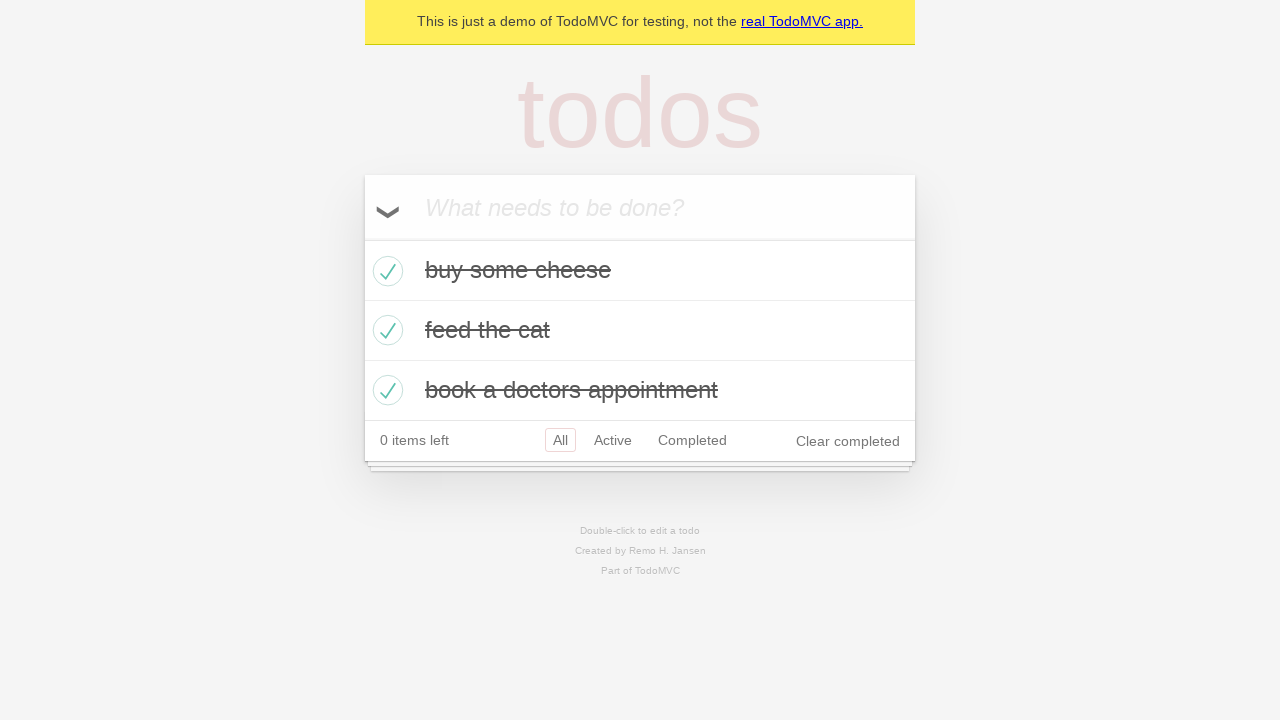

Unchecked the first todo item at (385, 271) on internal:testid=[data-testid="todo-item"s] >> nth=0 >> internal:role=checkbox
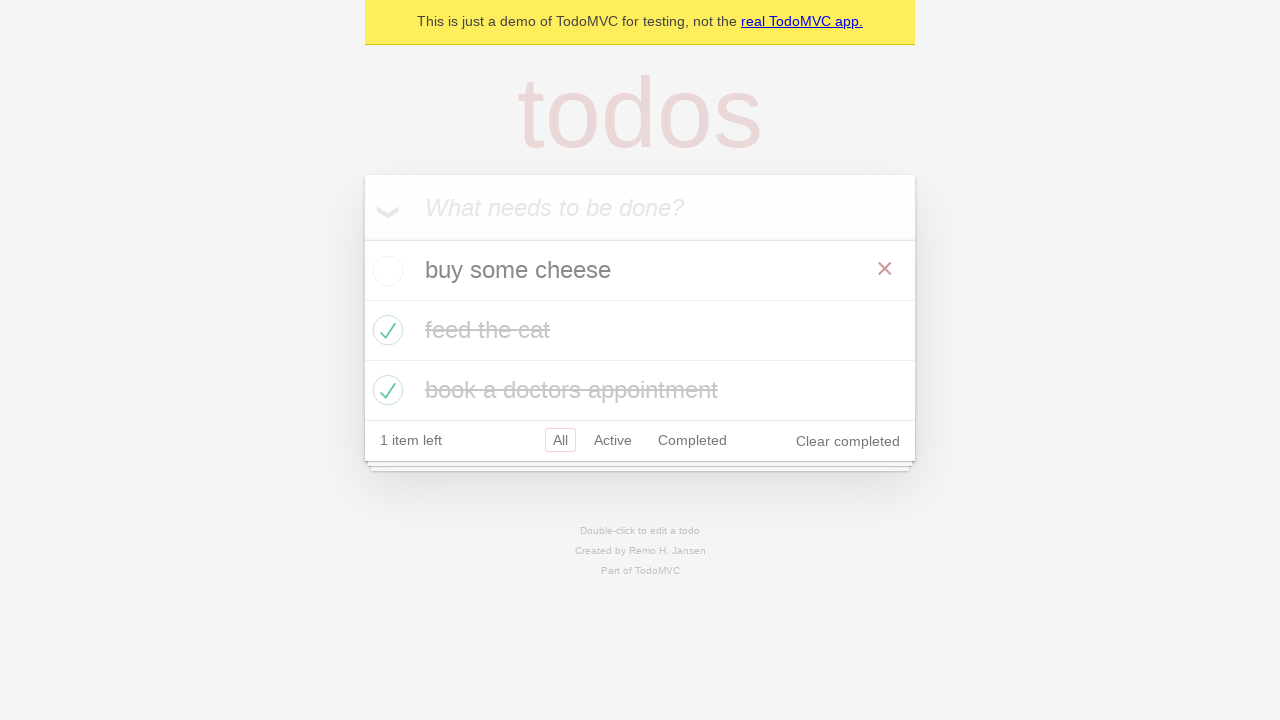

Re-checked the first todo item at (385, 271) on internal:testid=[data-testid="todo-item"s] >> nth=0 >> internal:role=checkbox
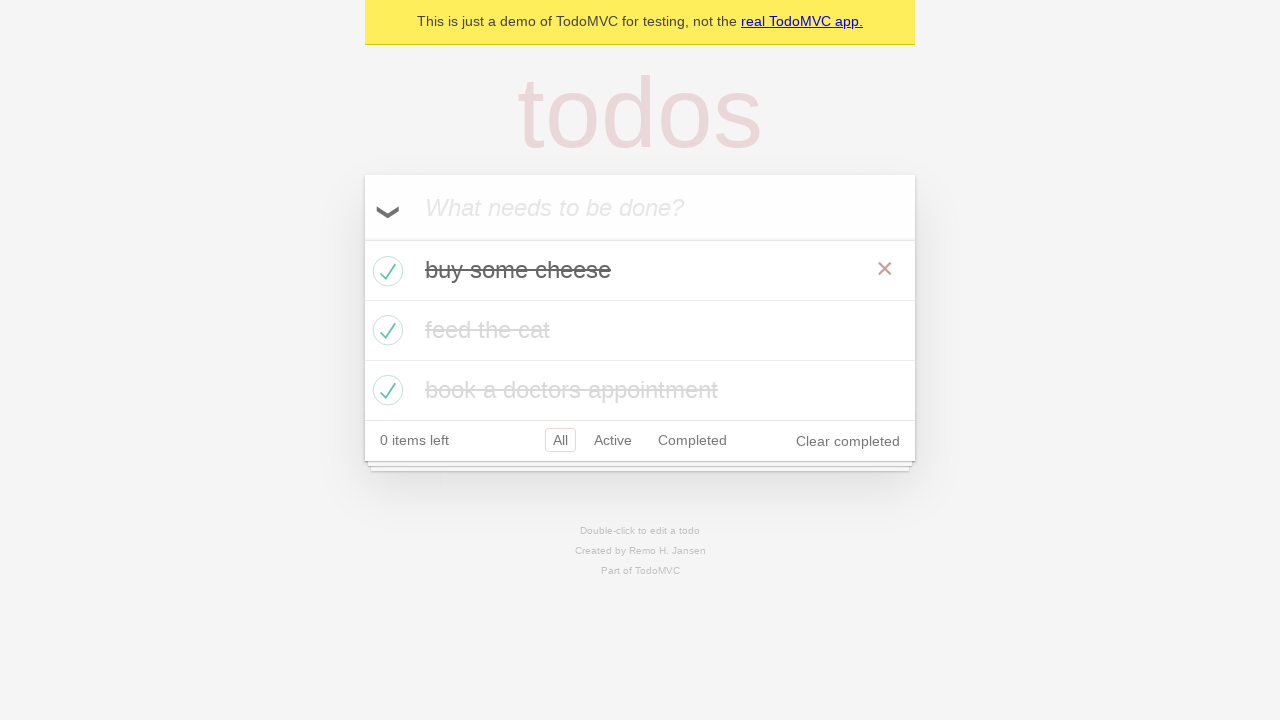

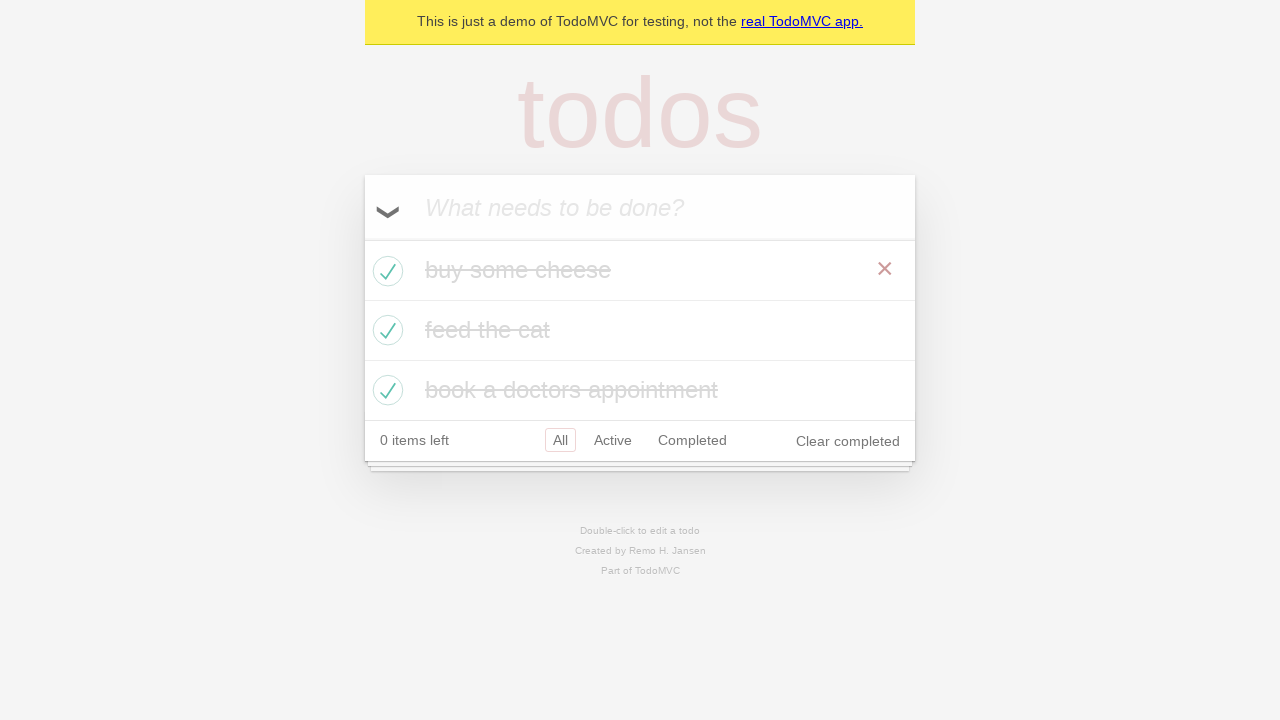